Tests calendar date picker functionality by selecting a specific date (June 15, 2027) through the calendar widget navigation and verifies the selected values appear correctly in the input fields.

Starting URL: https://rahulshettyacademy.com/seleniumPractise/#/offers

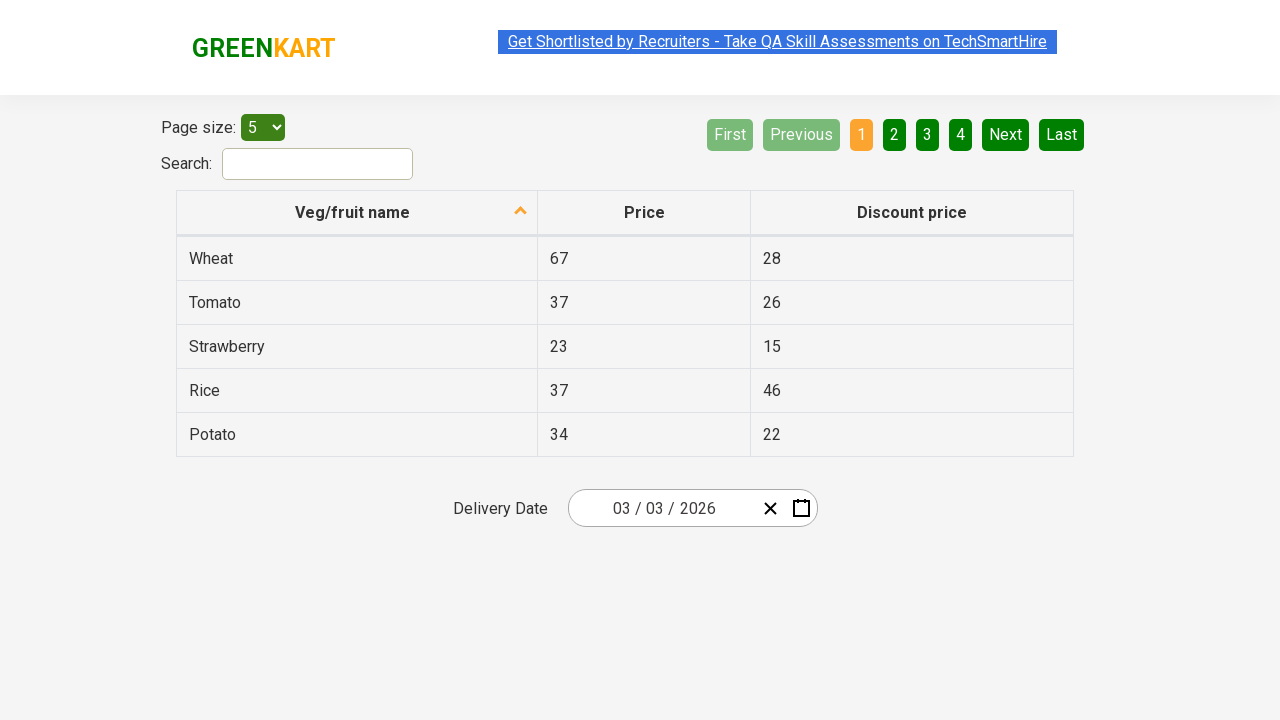

Clicked date picker input group to open calendar widget at (662, 508) on .react-date-picker__inputGroup
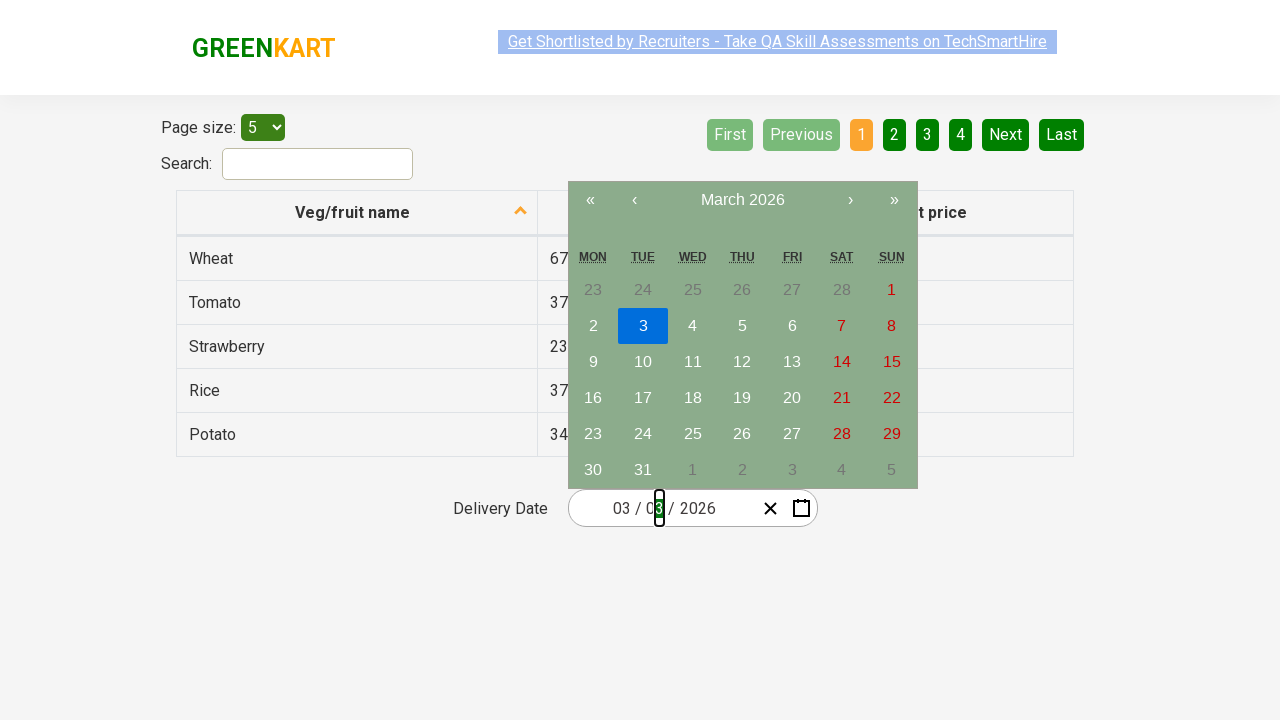

Clicked calendar navigation label to switch to month view at (742, 200) on .react-calendar__navigation__label
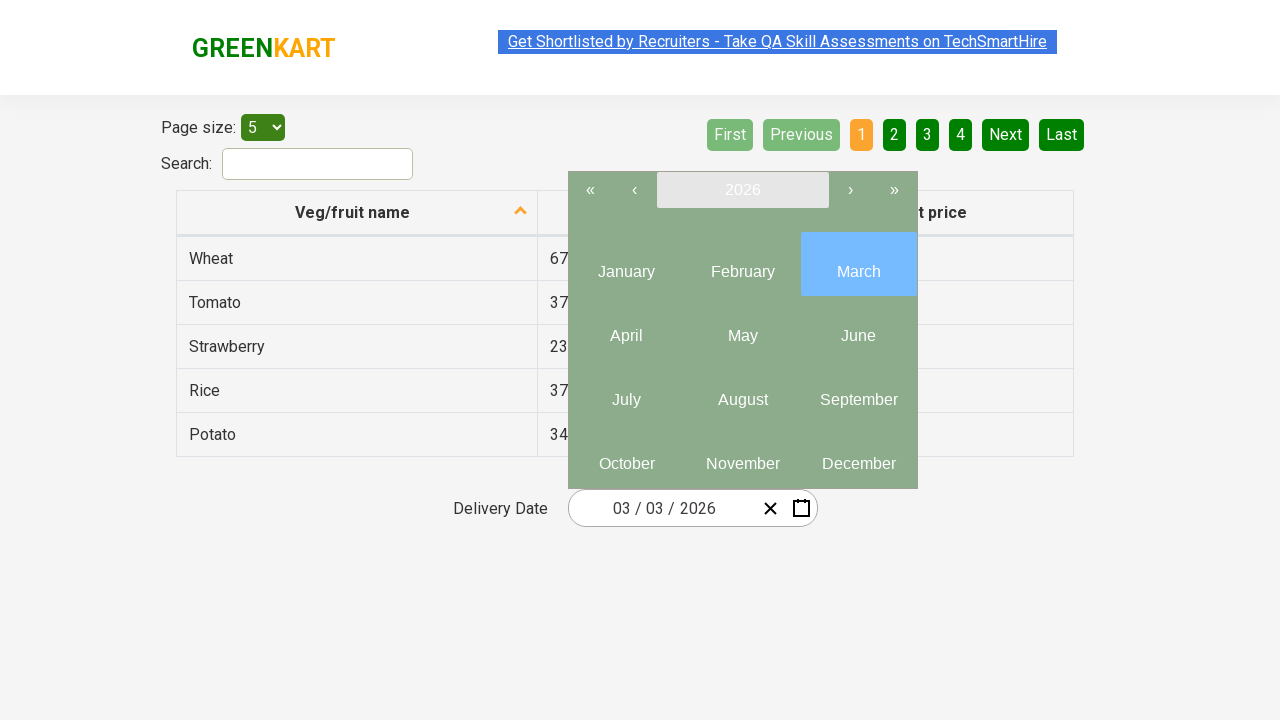

Clicked calendar navigation label again to switch to year view at (742, 190) on .react-calendar__navigation__label
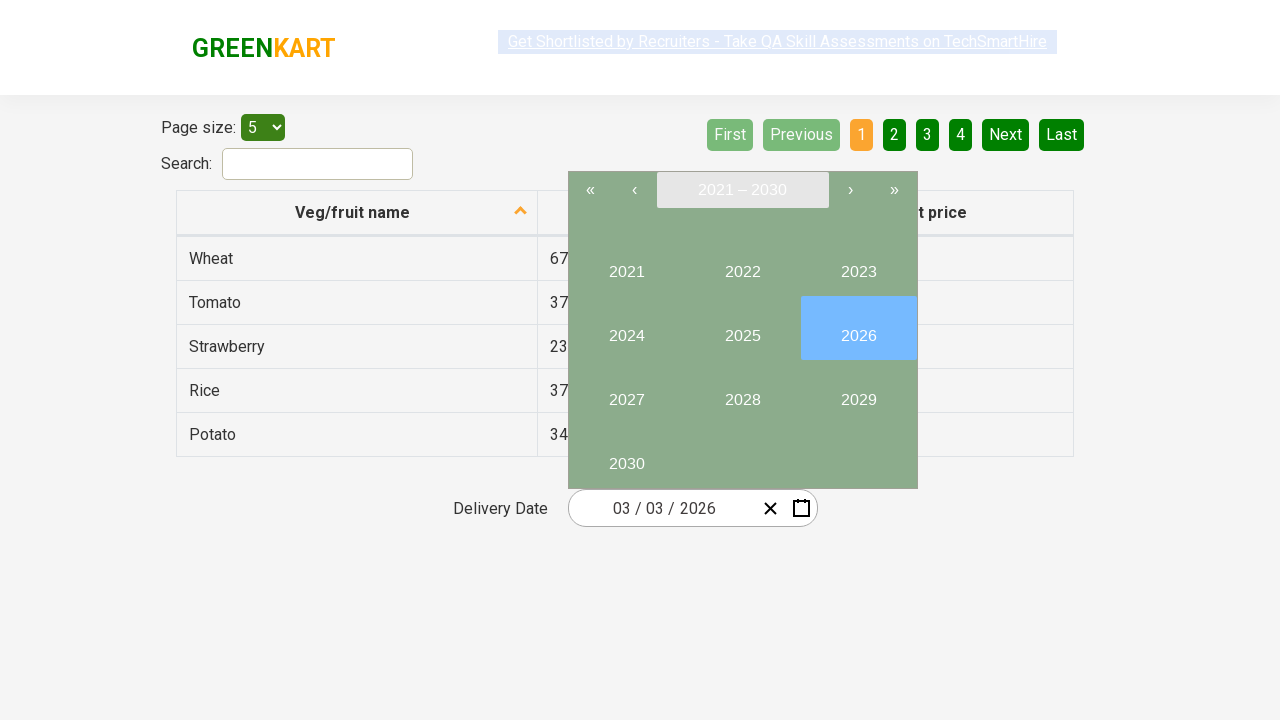

Selected year 2027 from calendar year view at (626, 392) on internal:text="2027"i
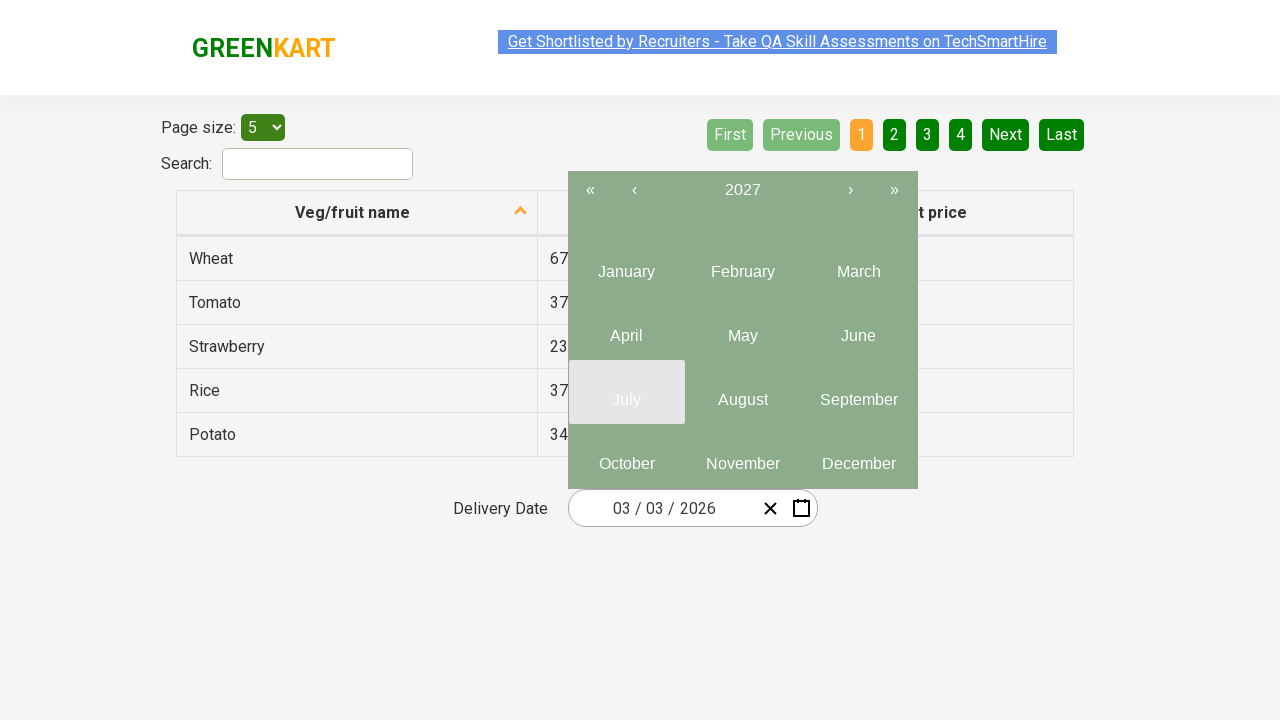

Selected month June (6) from calendar month view at (858, 328) on .react-calendar__year-view__months__month >> nth=5
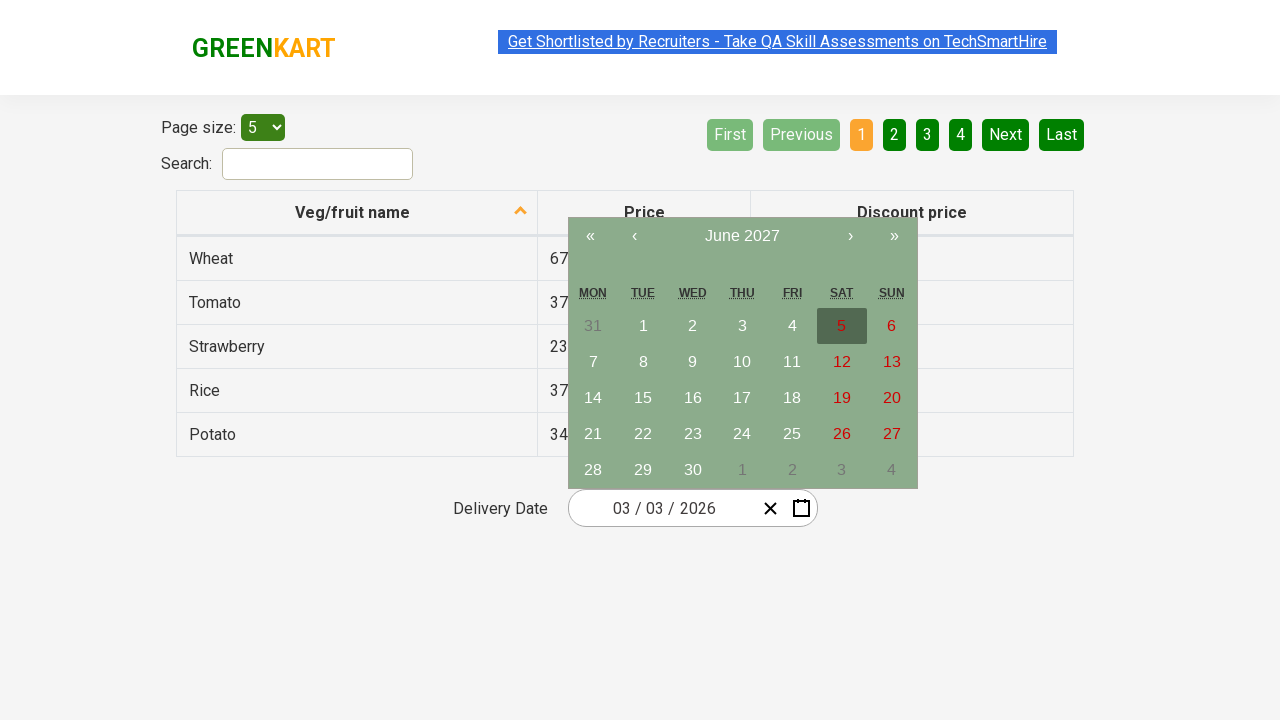

Selected date 15 from calendar date view at (643, 398) on //abbr[text()='15']
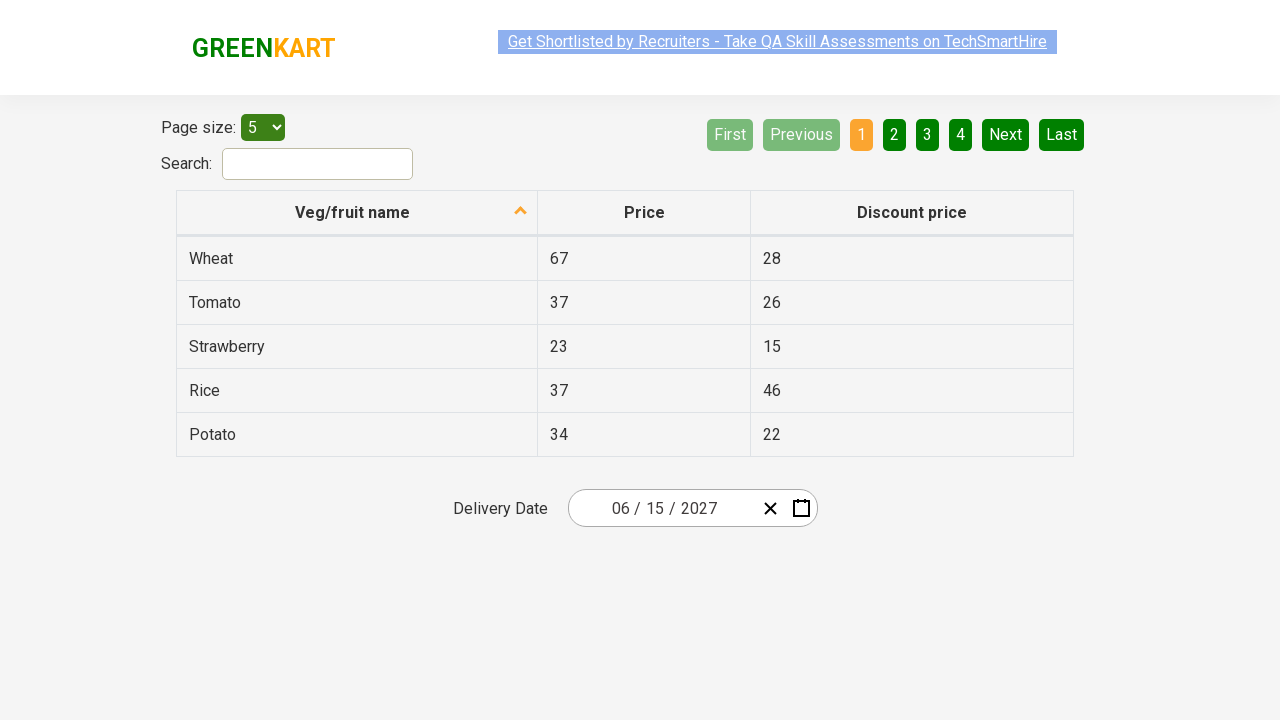

Retrieved input field 0 value: 6
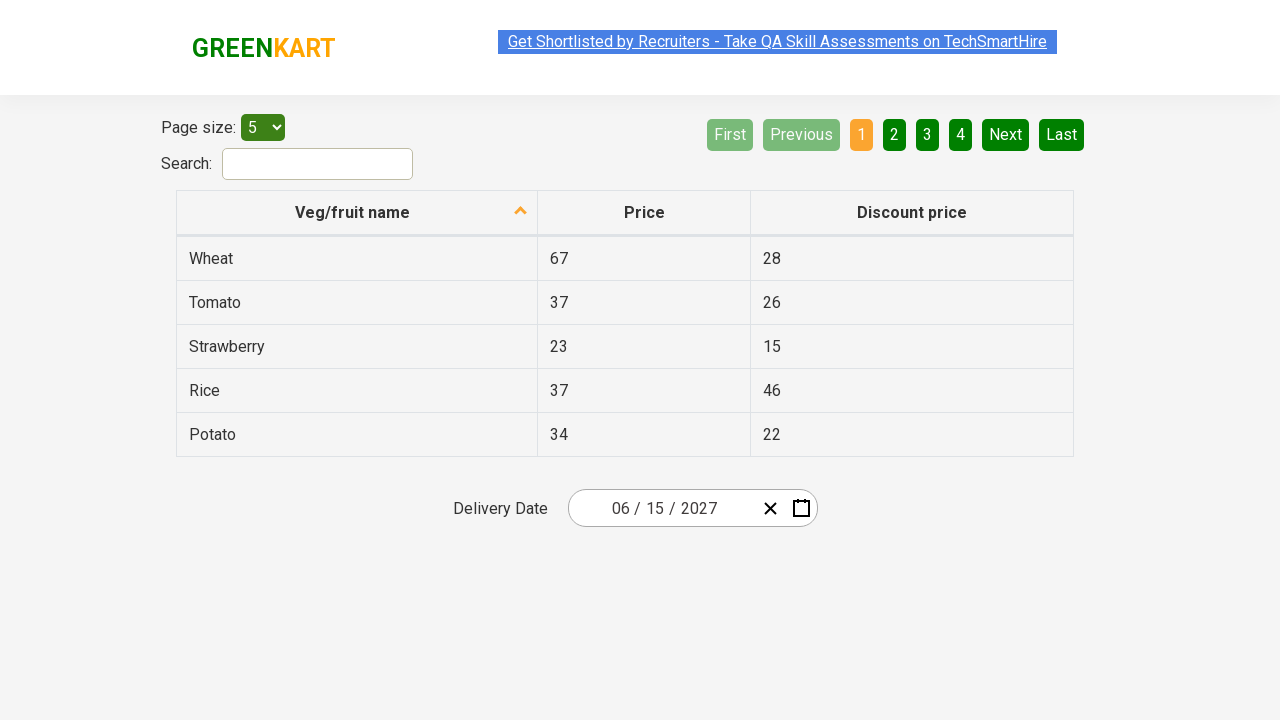

Verified input field 0 matches expected value 6
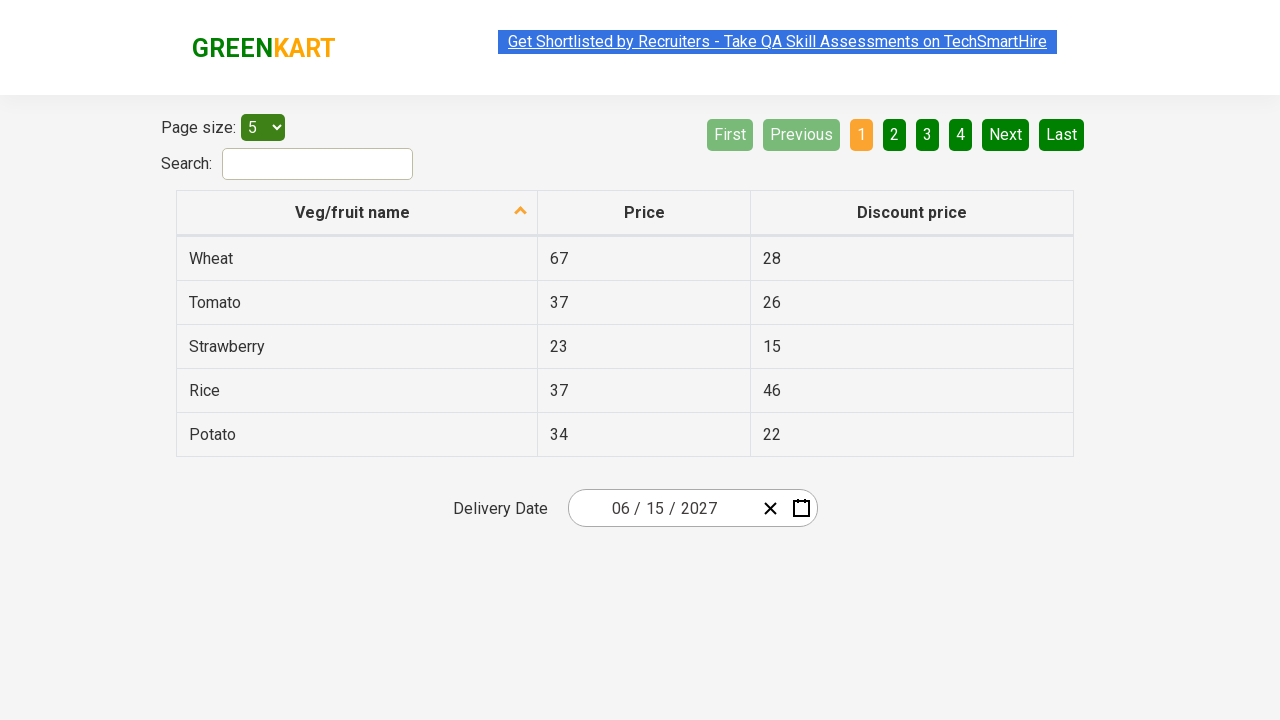

Retrieved input field 1 value: 15
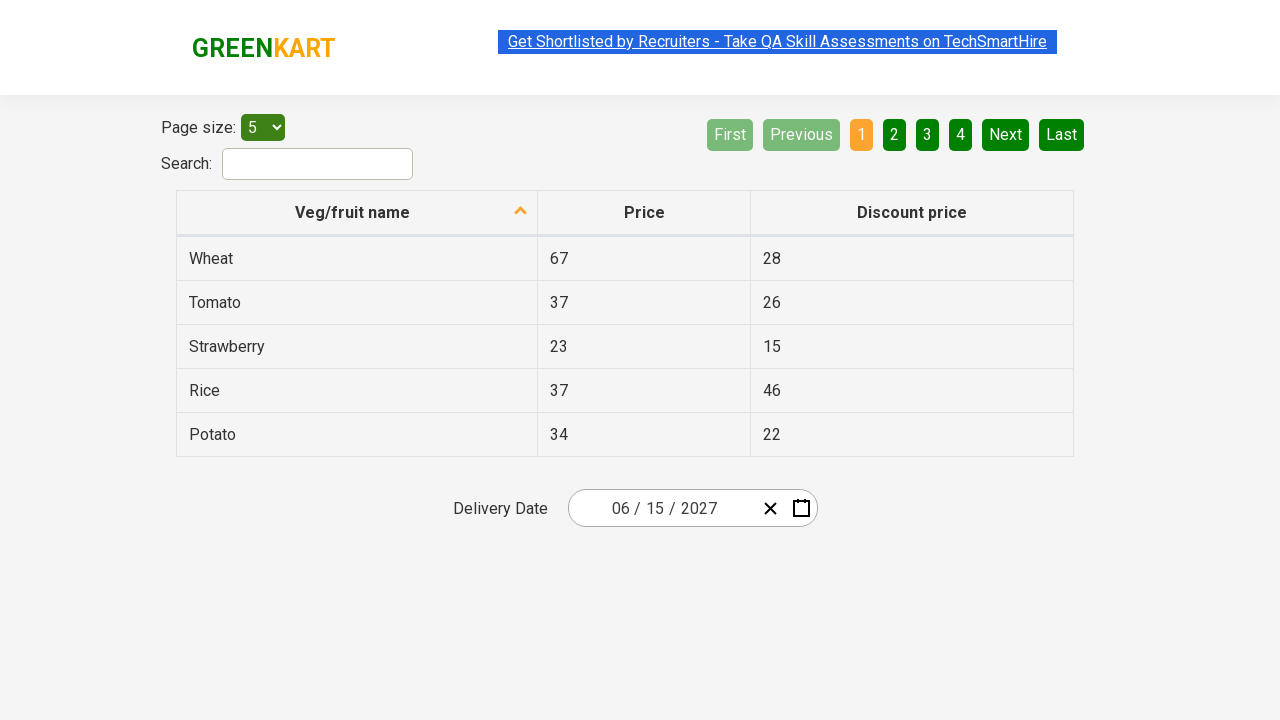

Verified input field 1 matches expected value 15
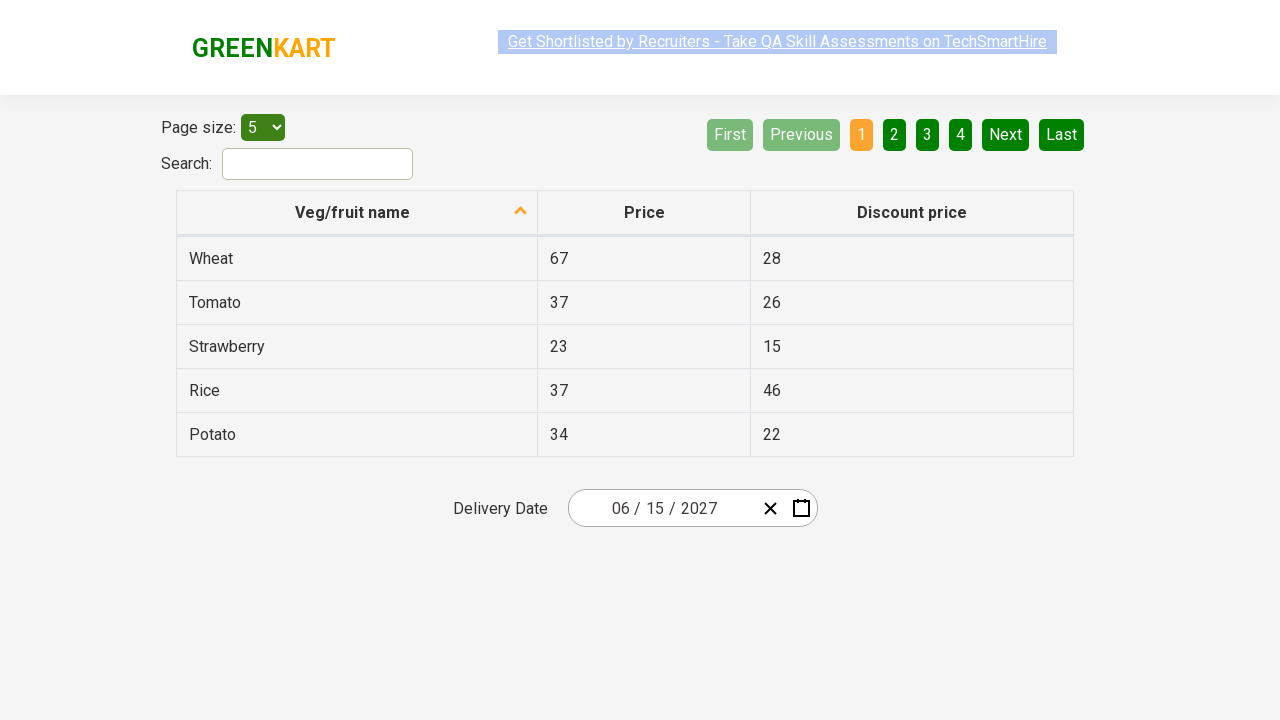

Retrieved input field 2 value: 2027
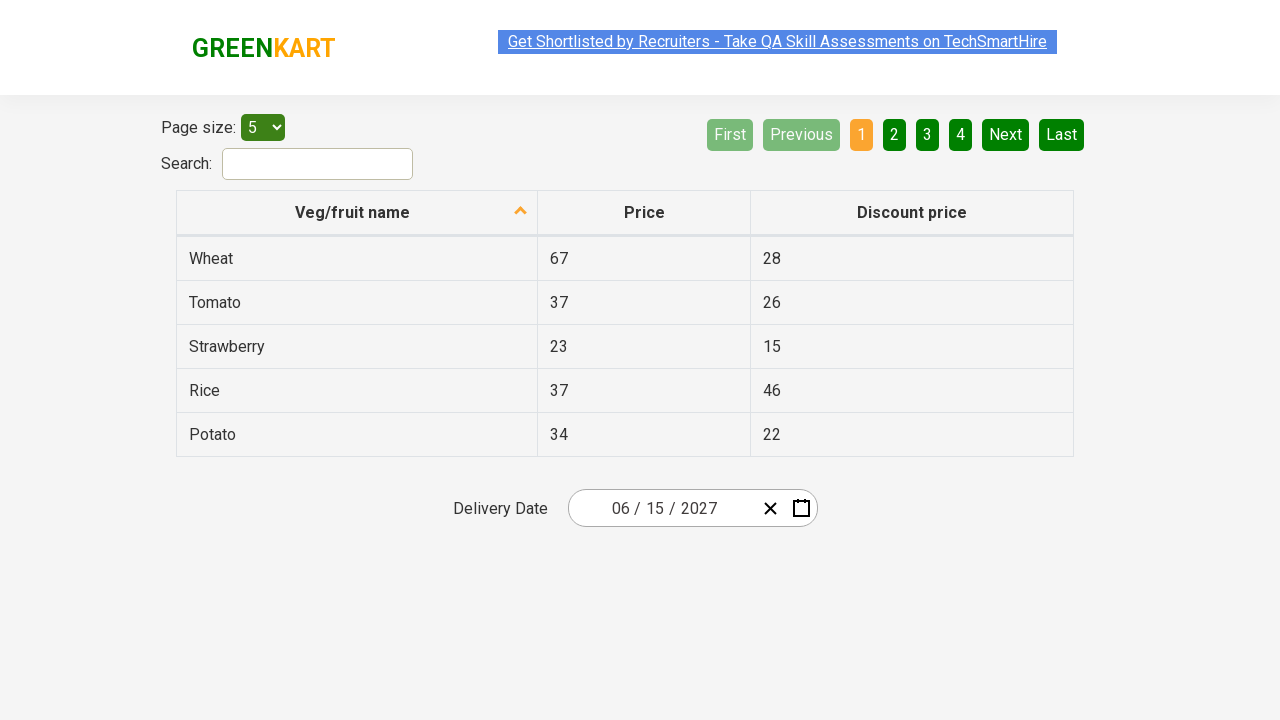

Verified input field 2 matches expected value 2027
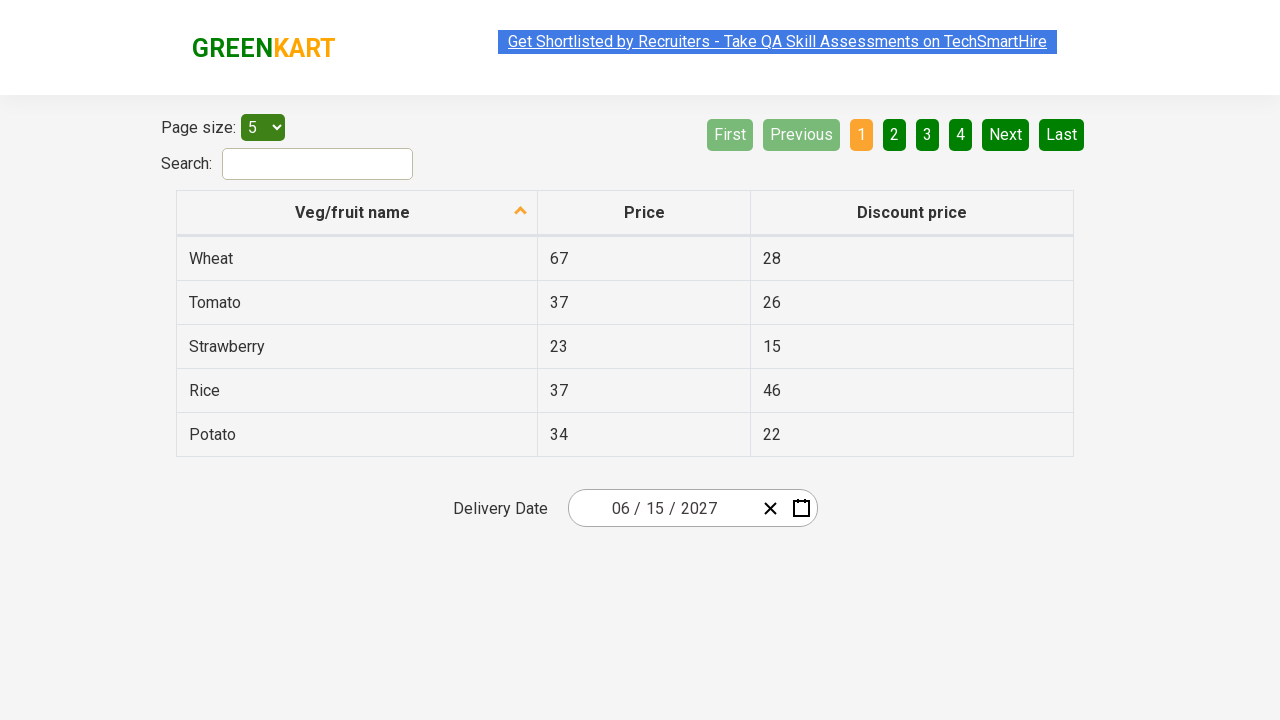

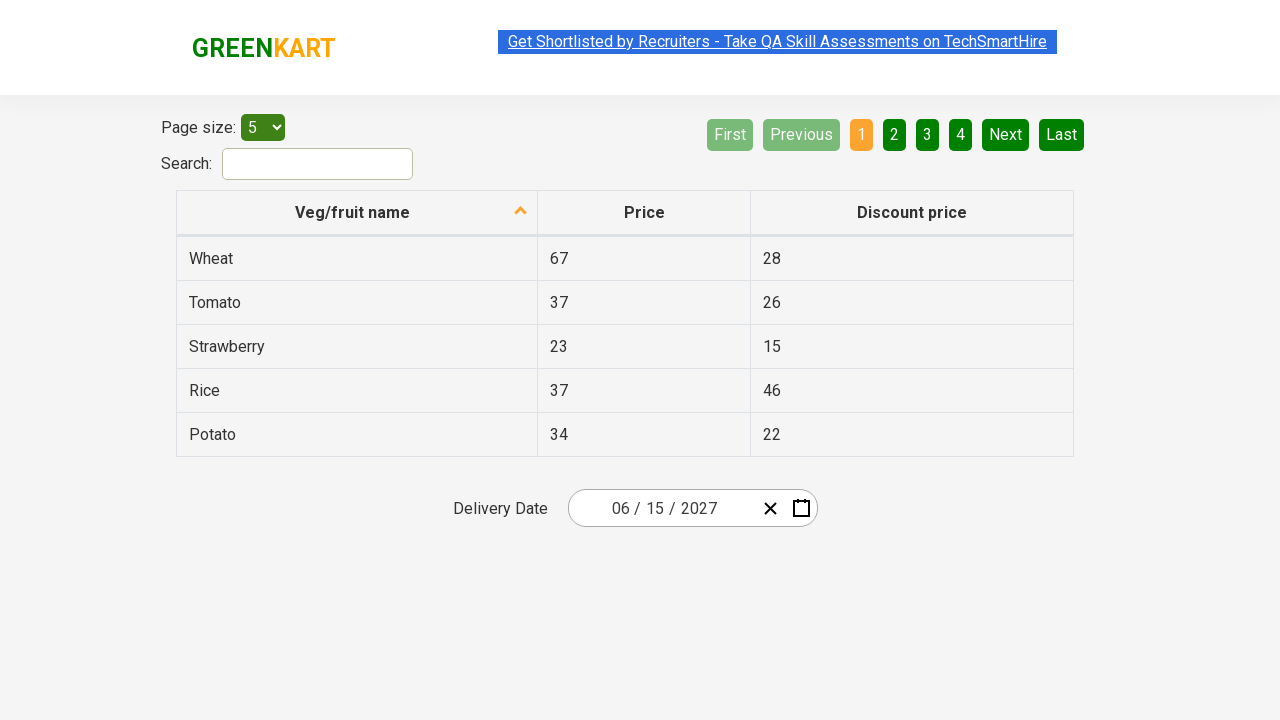